Navigates to COVID-19 India dashboard, scrolls to load content, clicks on a specific state (Tamil Nadu) to view district-level details, and verifies the district information is displayed.

Starting URL: https://www.covid19india.org/

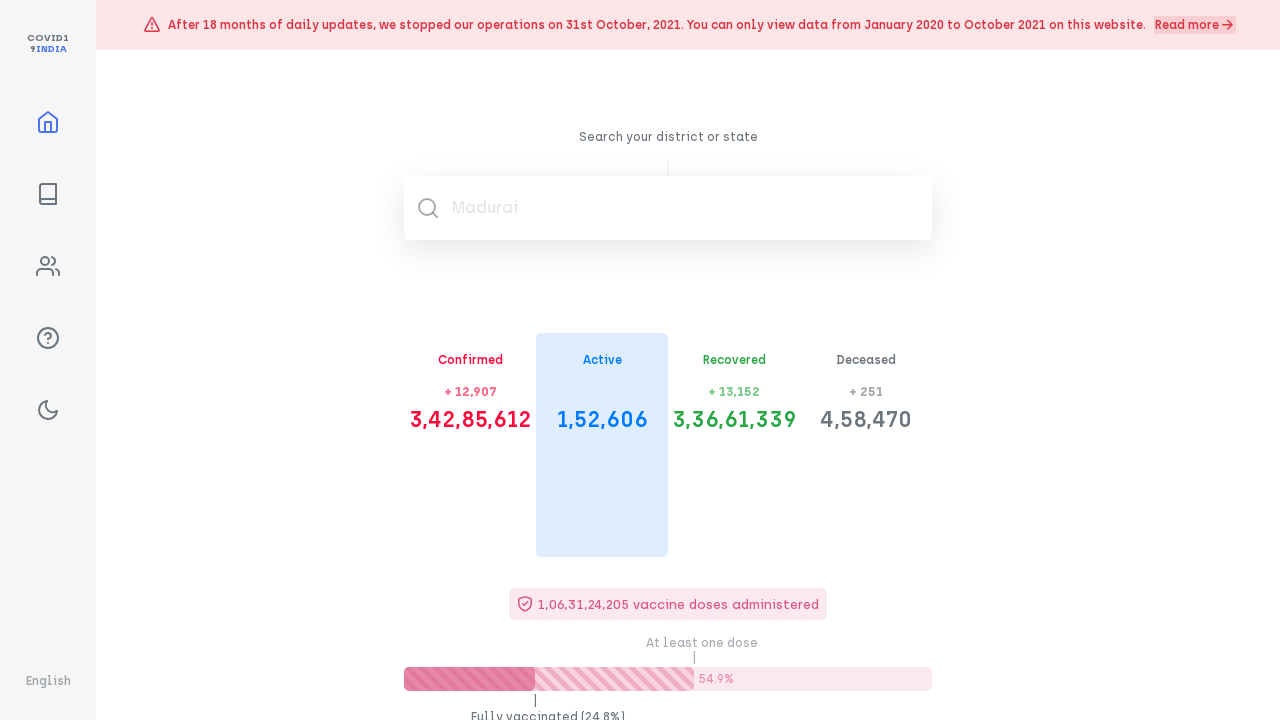

Waited for page to load - .row selector appeared
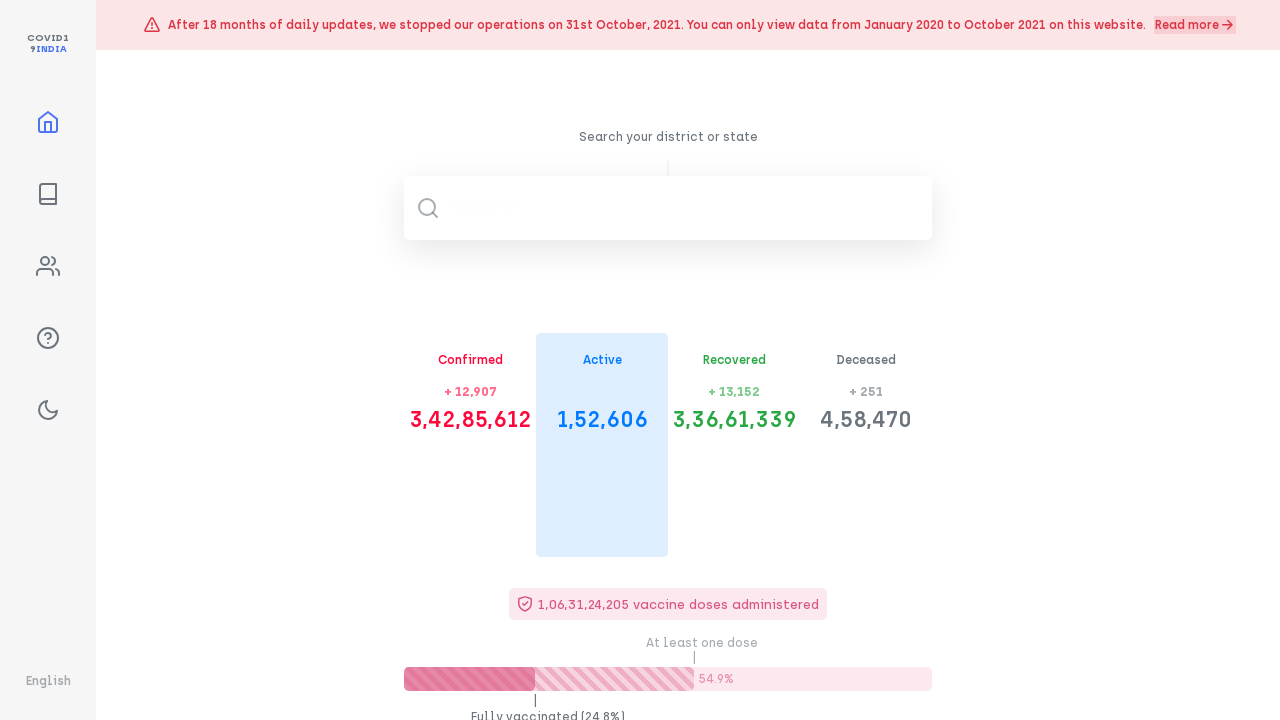

Scrolled to bottom of page to load all content
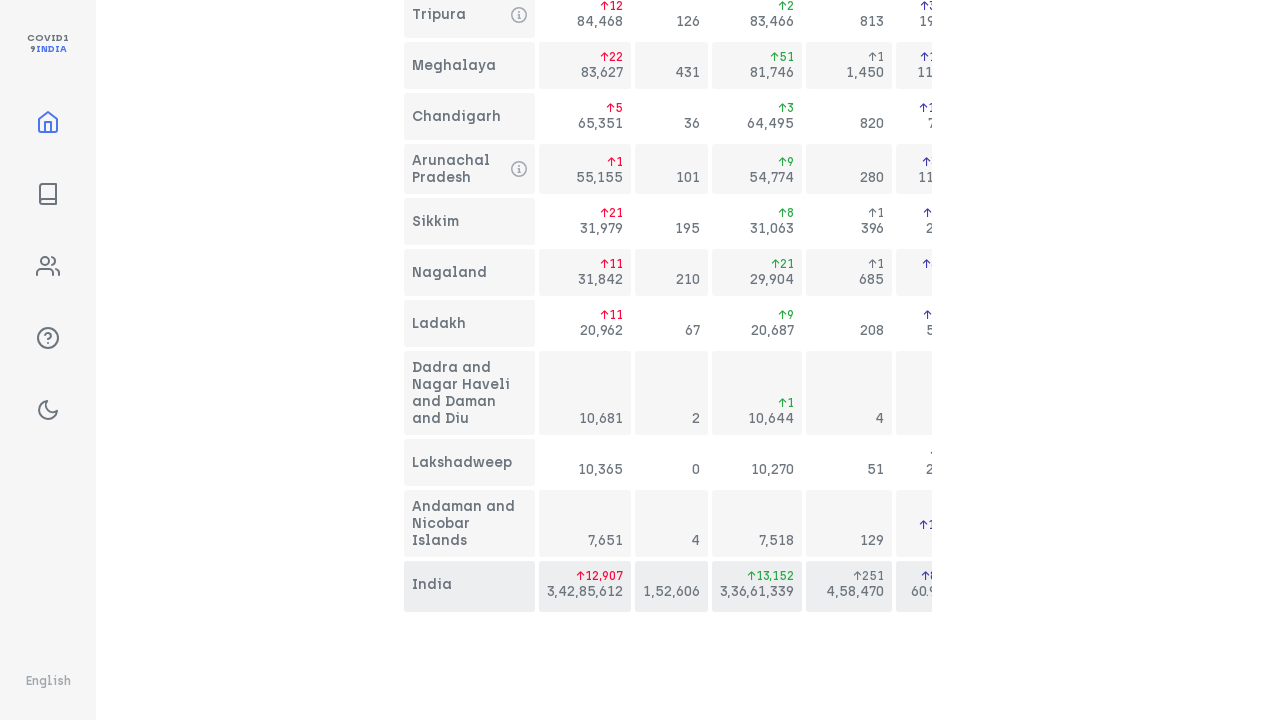

Waited 2 seconds for state rows to be visible
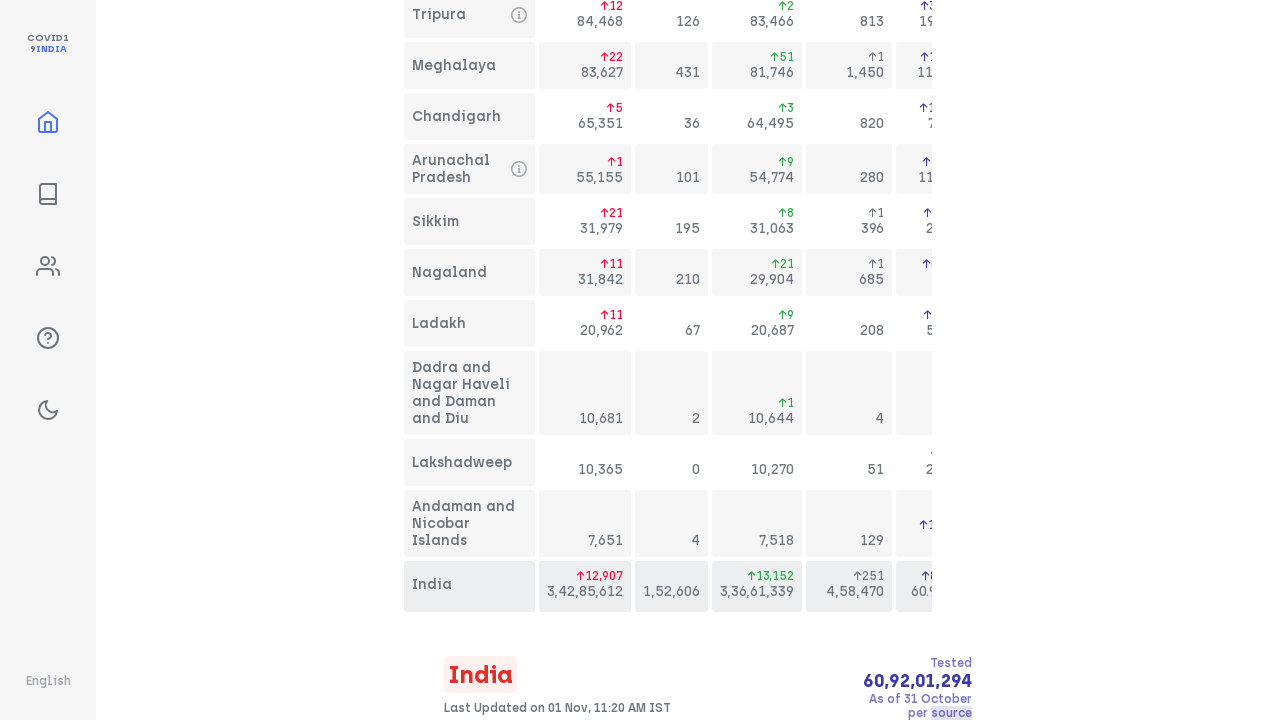

Clicked on Tamil Nadu state row to view district details at (470, 361) on div.row:has(div.state-name:text('Tamil Nadu'))
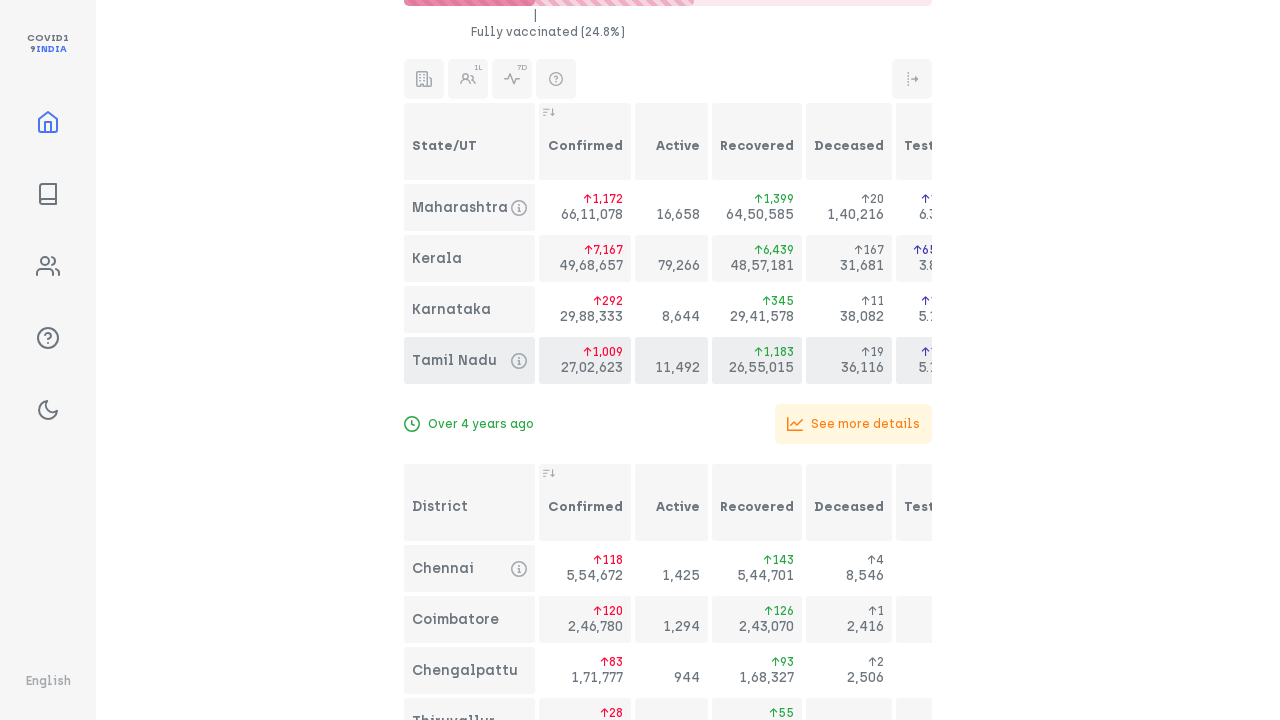

Waited 2 seconds for district data to load
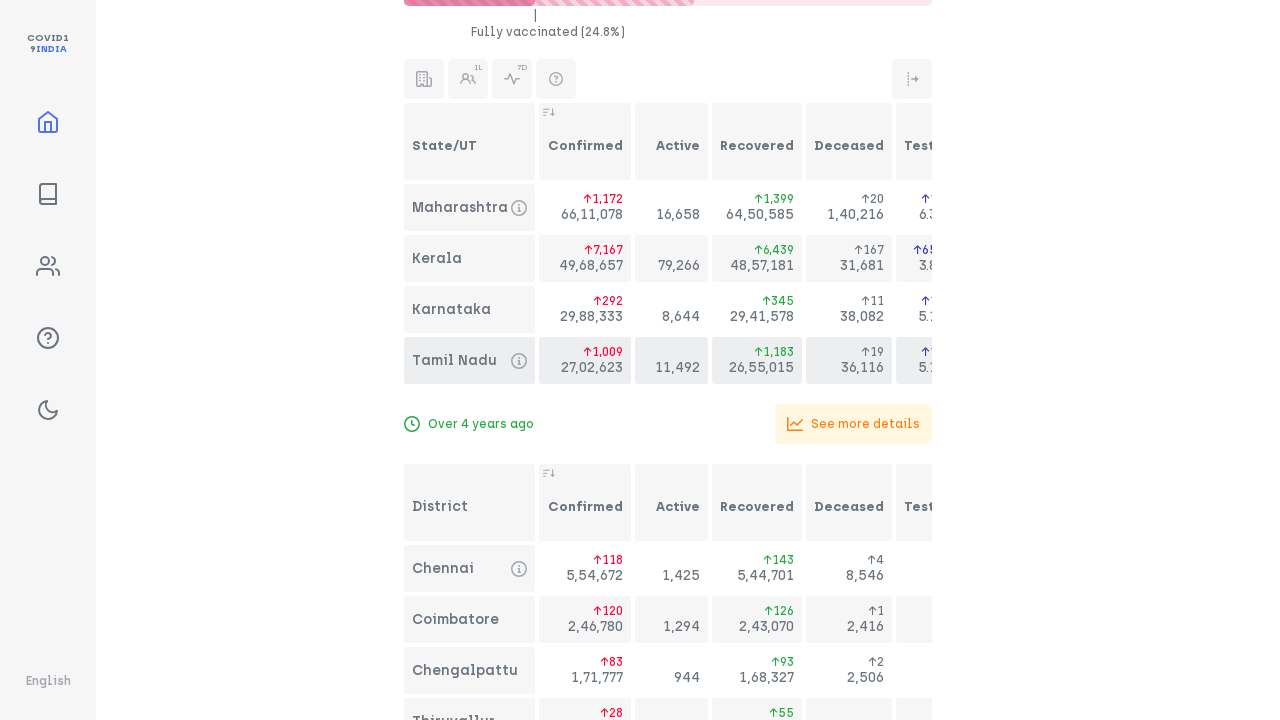

Scrolled to bottom to view district details
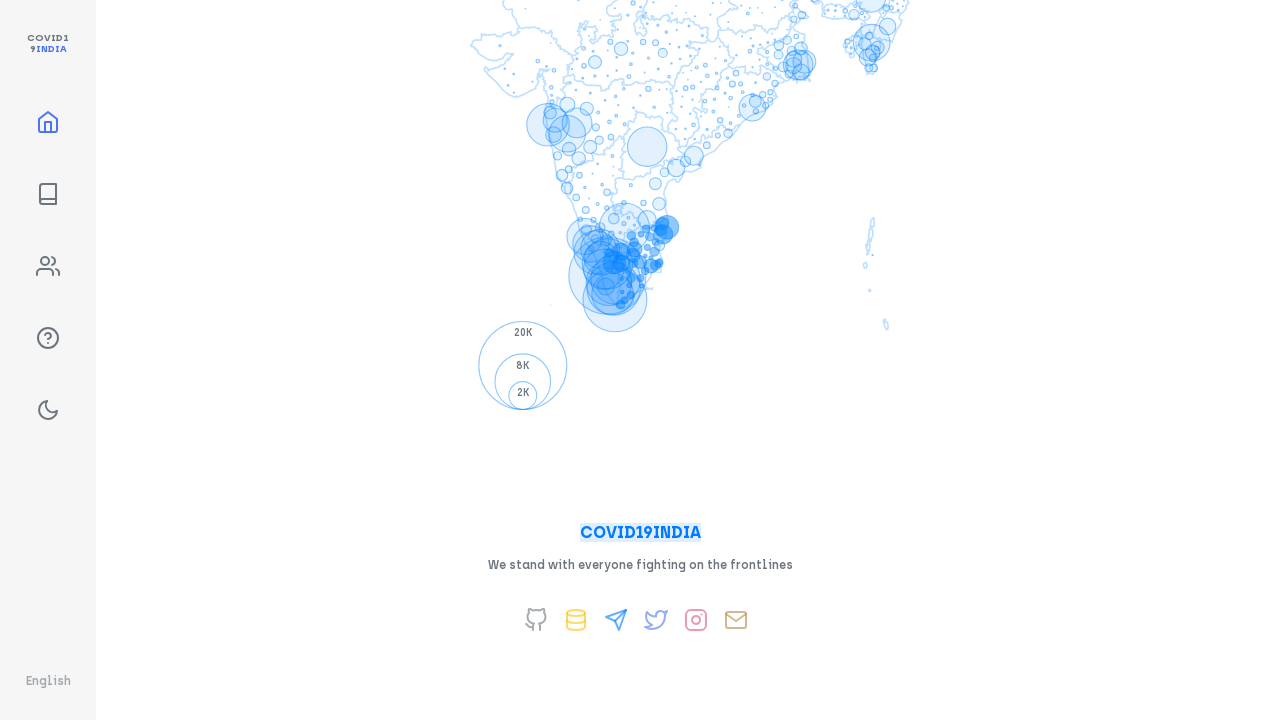

Verified district rows are displayed
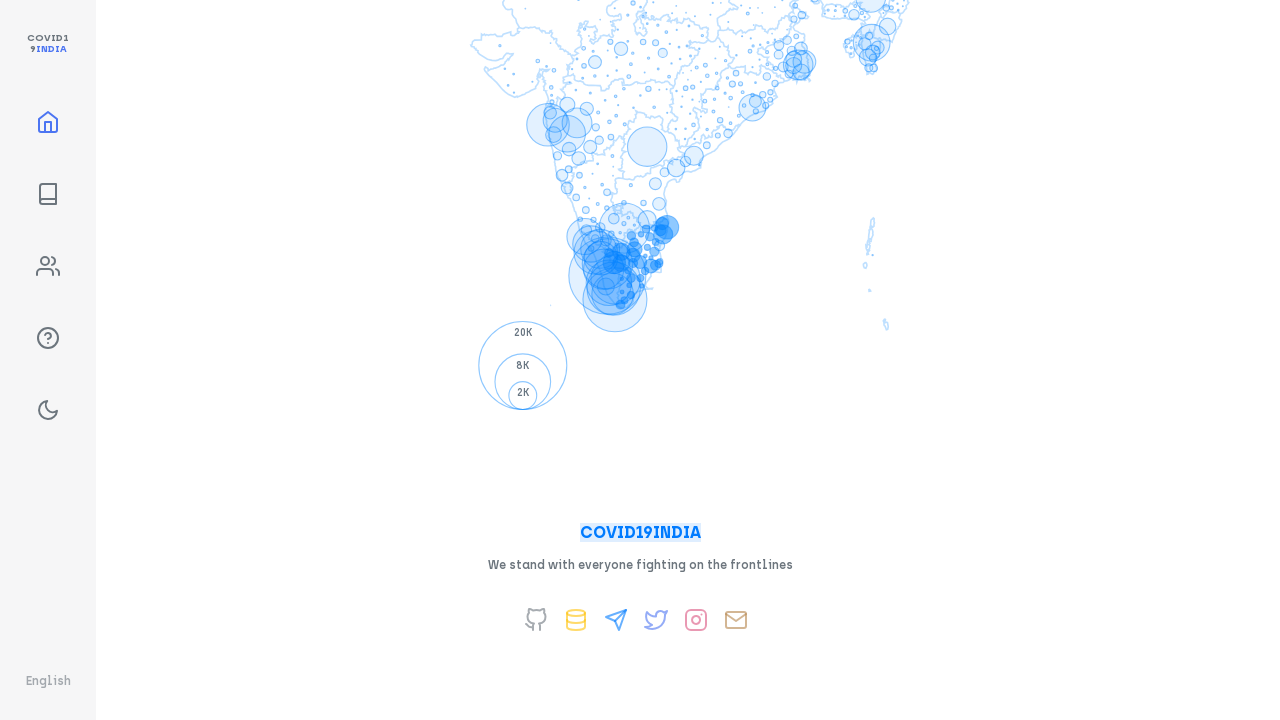

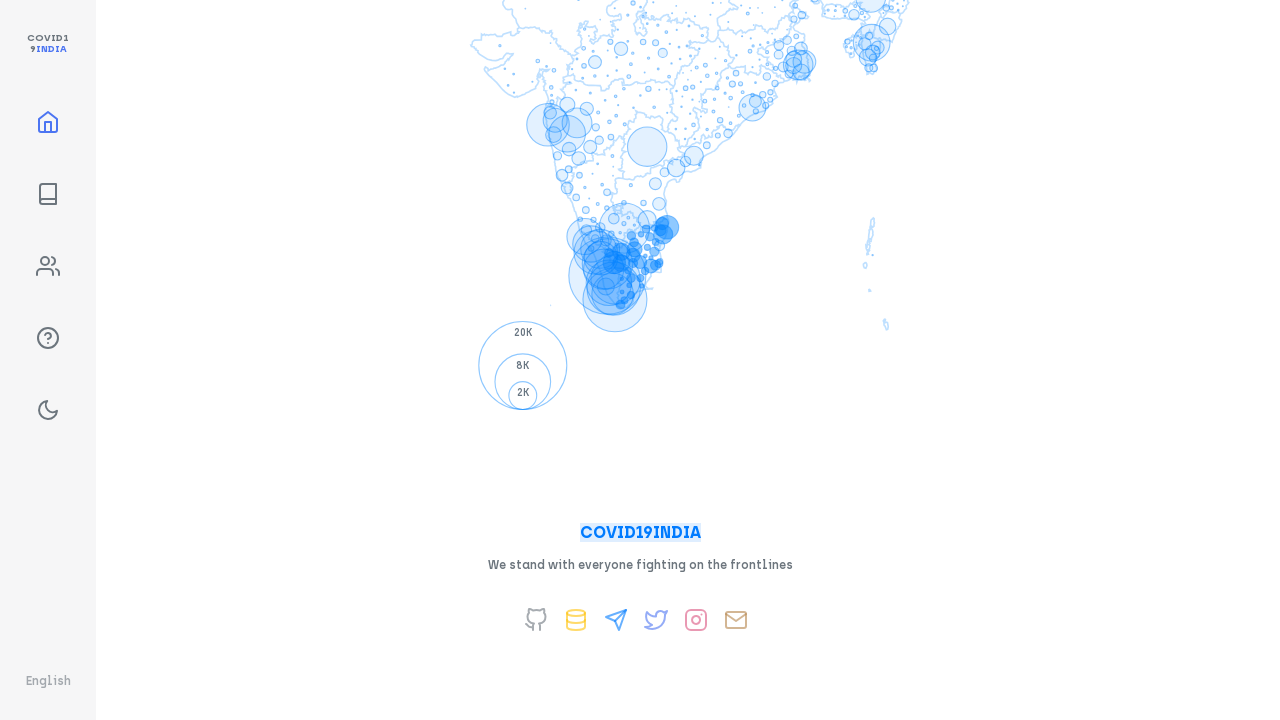